Tests clicking the JS Confirm button and accepting the alert by clicking OK, then verifies the result message shows "You clicked: Ok"

Starting URL: http://the-internet.herokuapp.com/javascript_alerts

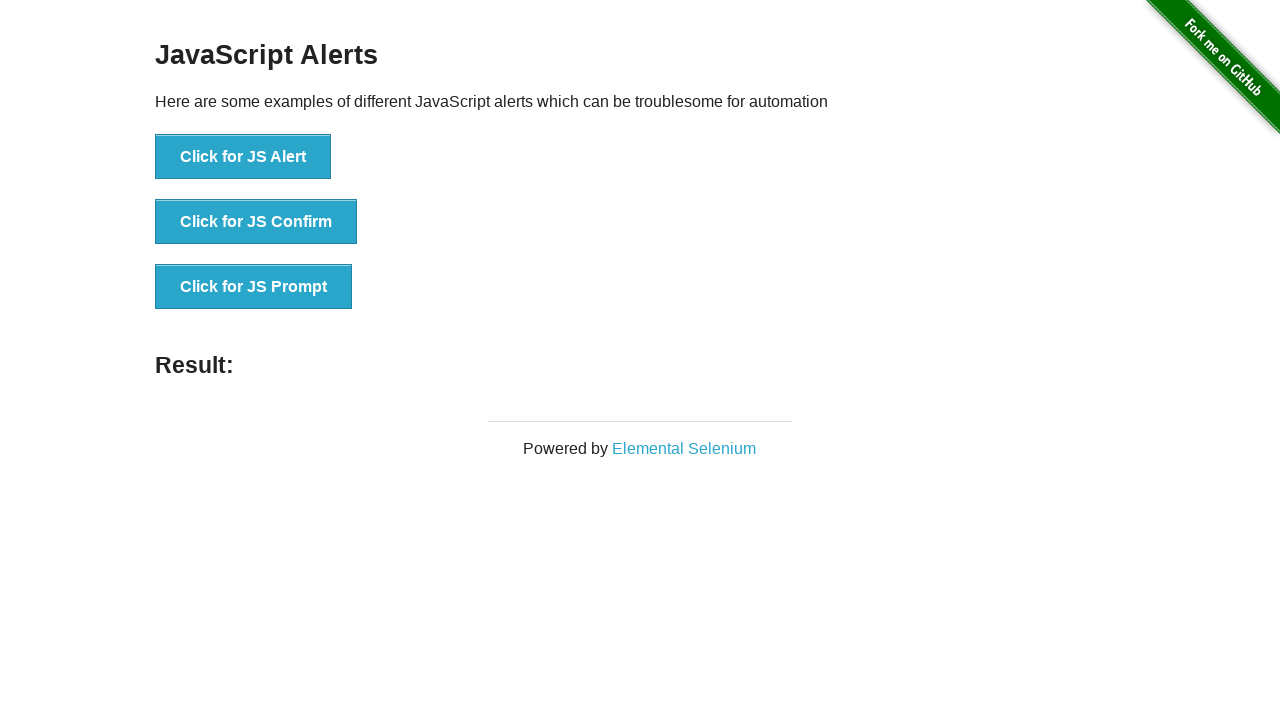

Set up dialog handler to accept confirm dialogs
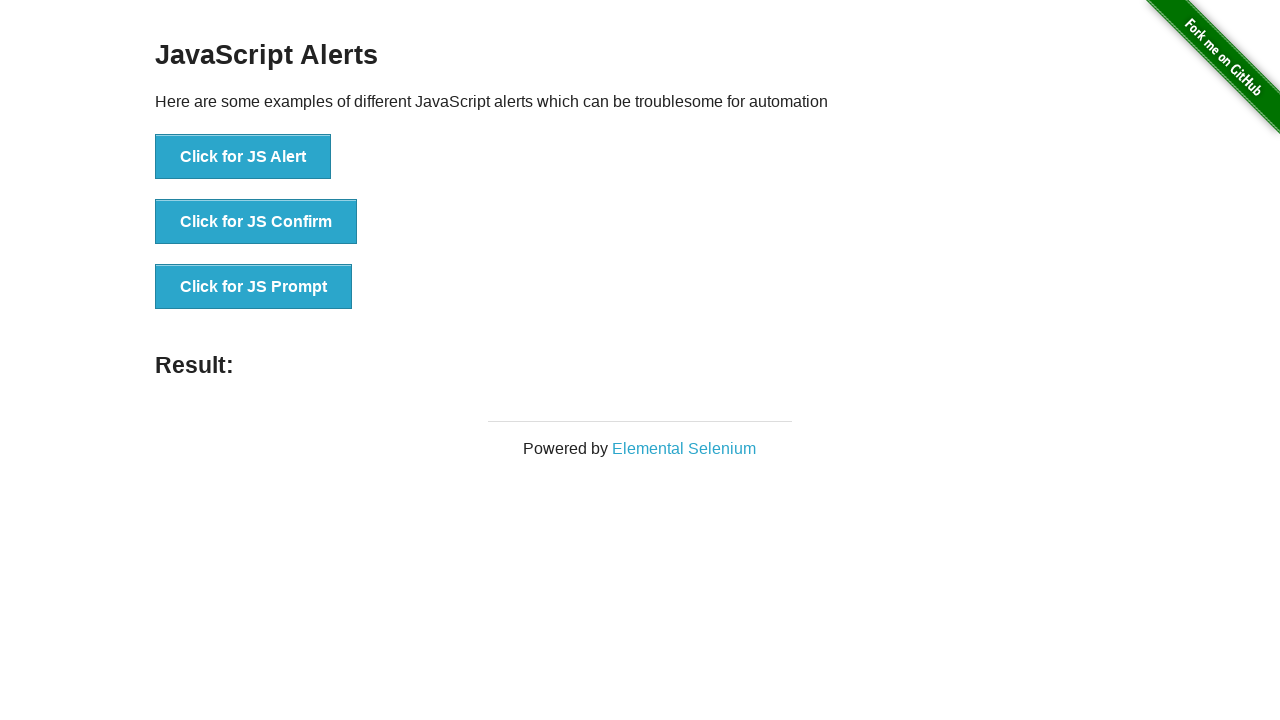

Clicked the JS Confirm button at (256, 222) on xpath=//button[text()='Click for JS Confirm']
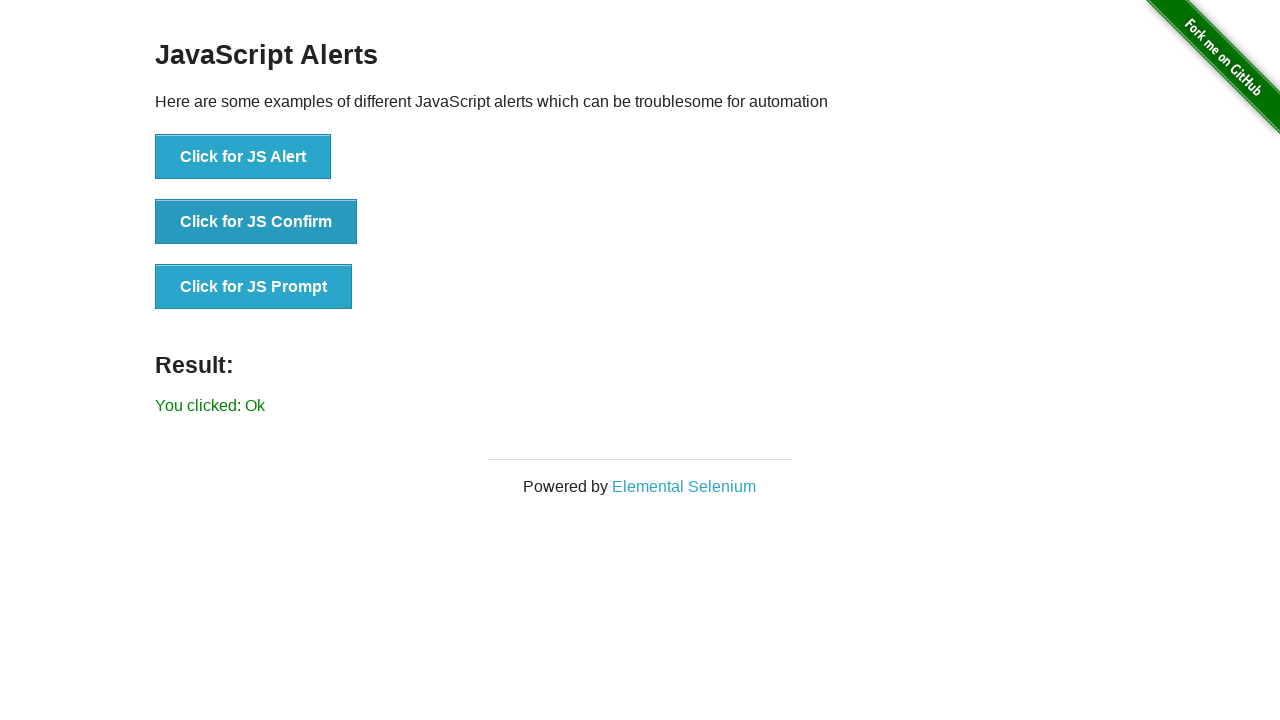

Result message element loaded after confirming alert
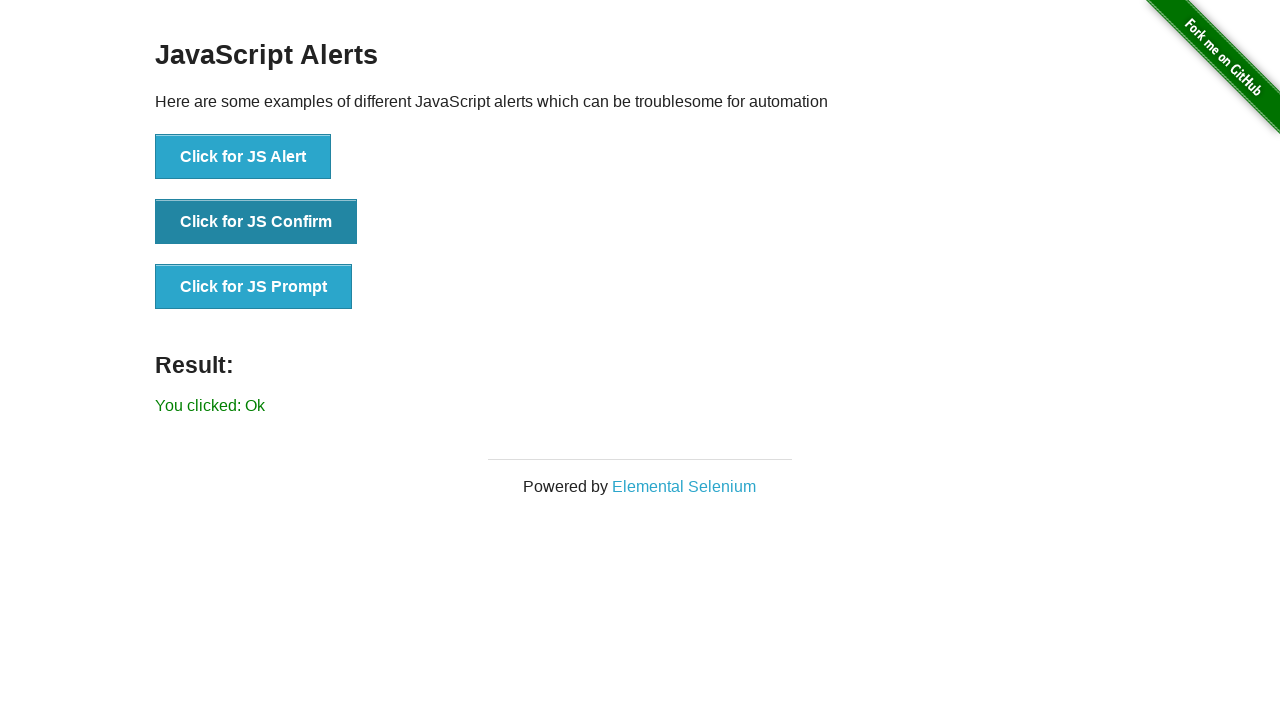

Verified result message displays 'You clicked: Ok'
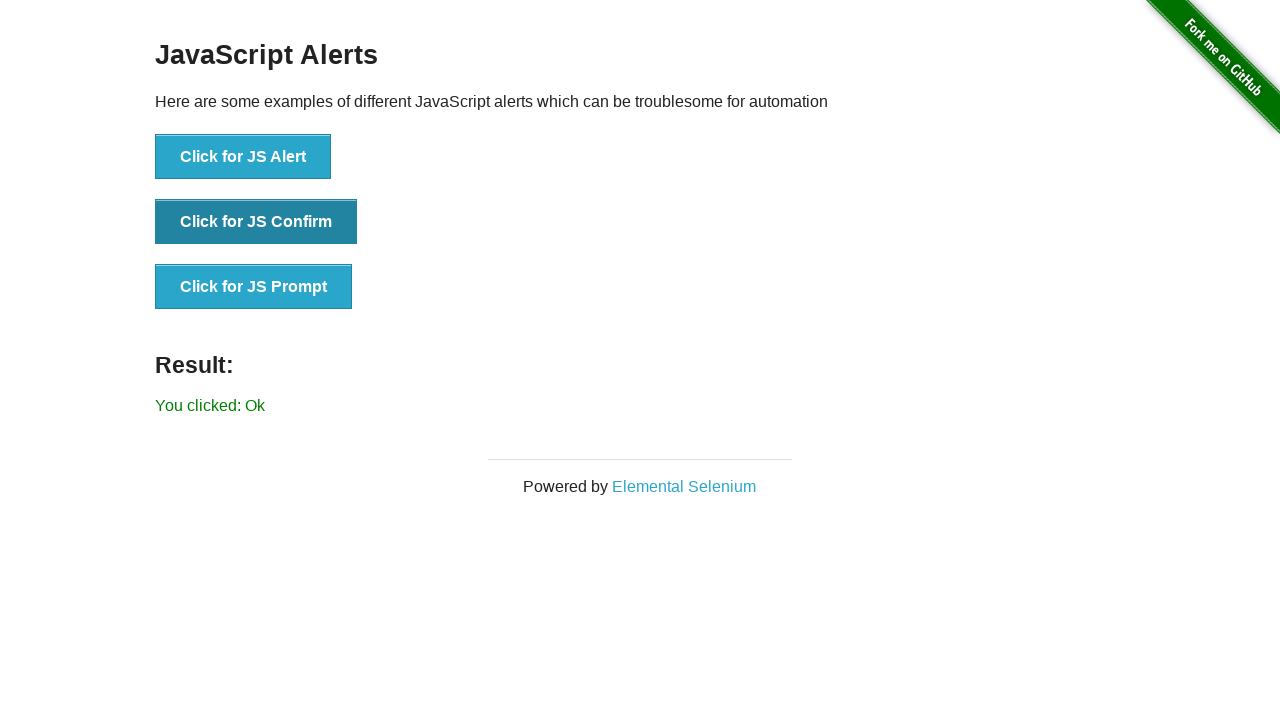

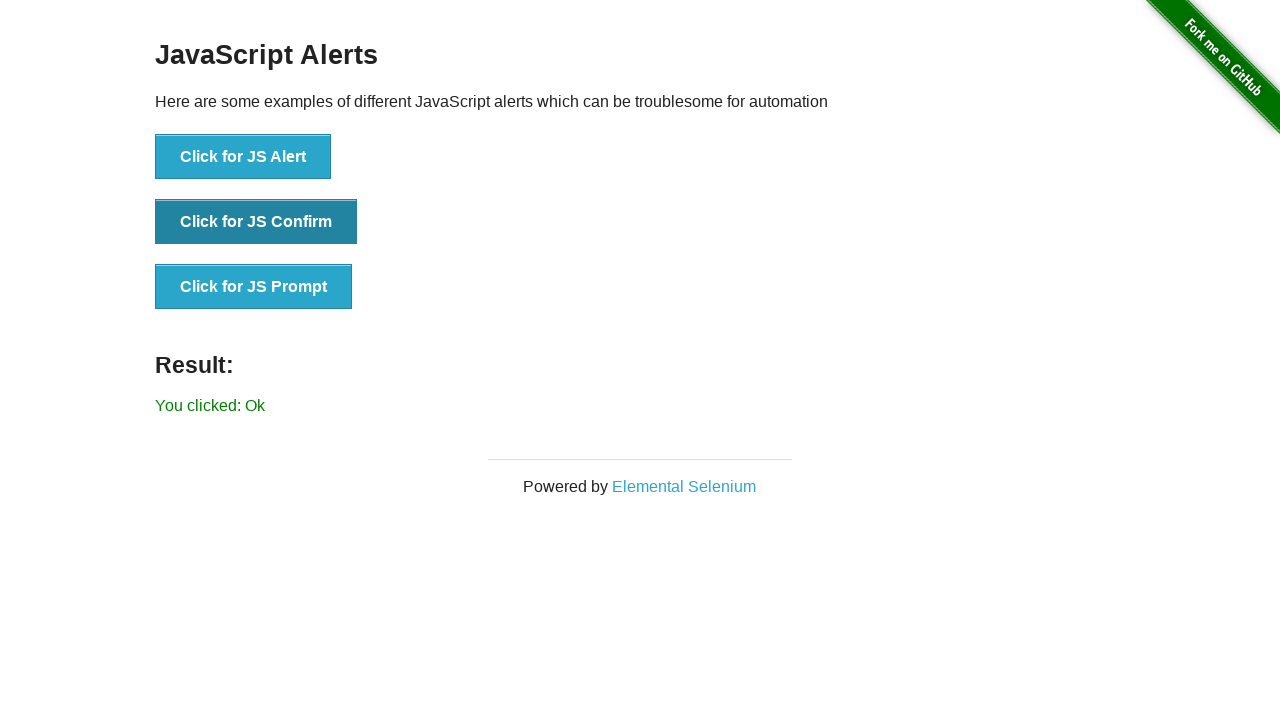